Tests that clicking Clear completed removes completed items from the list

Starting URL: https://demo.playwright.dev/todomvc

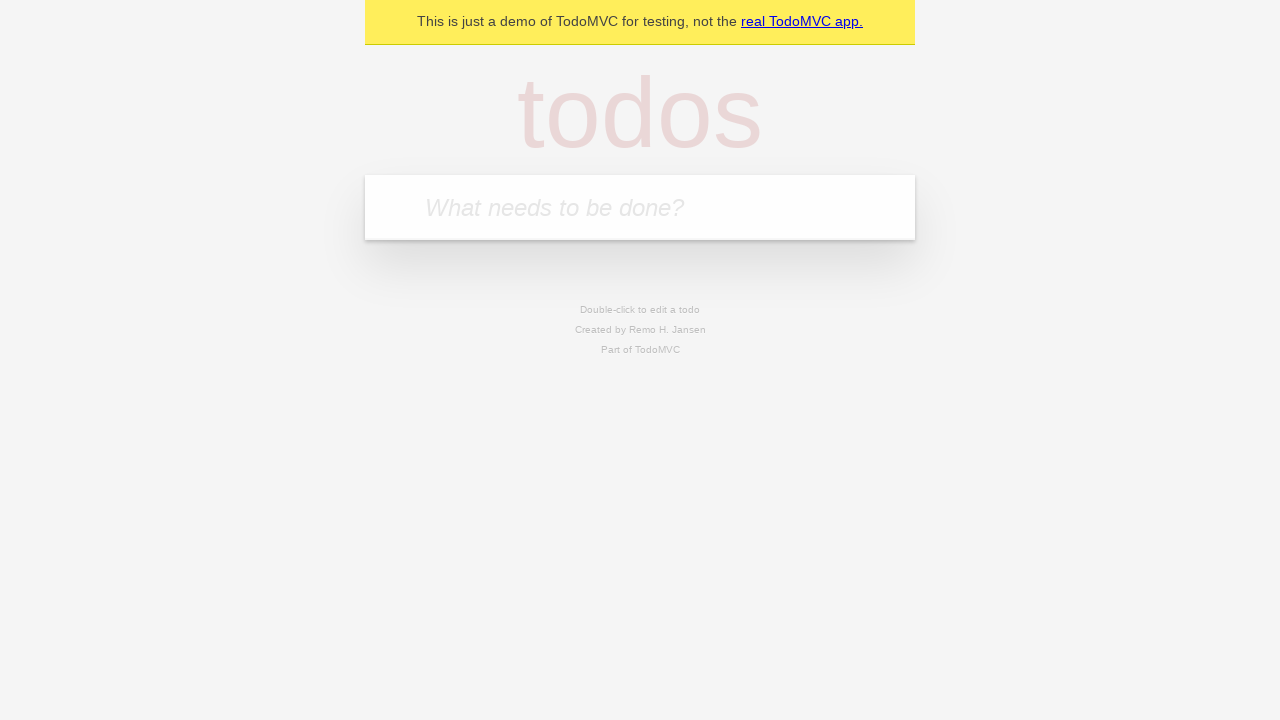

Filled todo input with 'buy some cheese' on internal:attr=[placeholder="What needs to be done?"i]
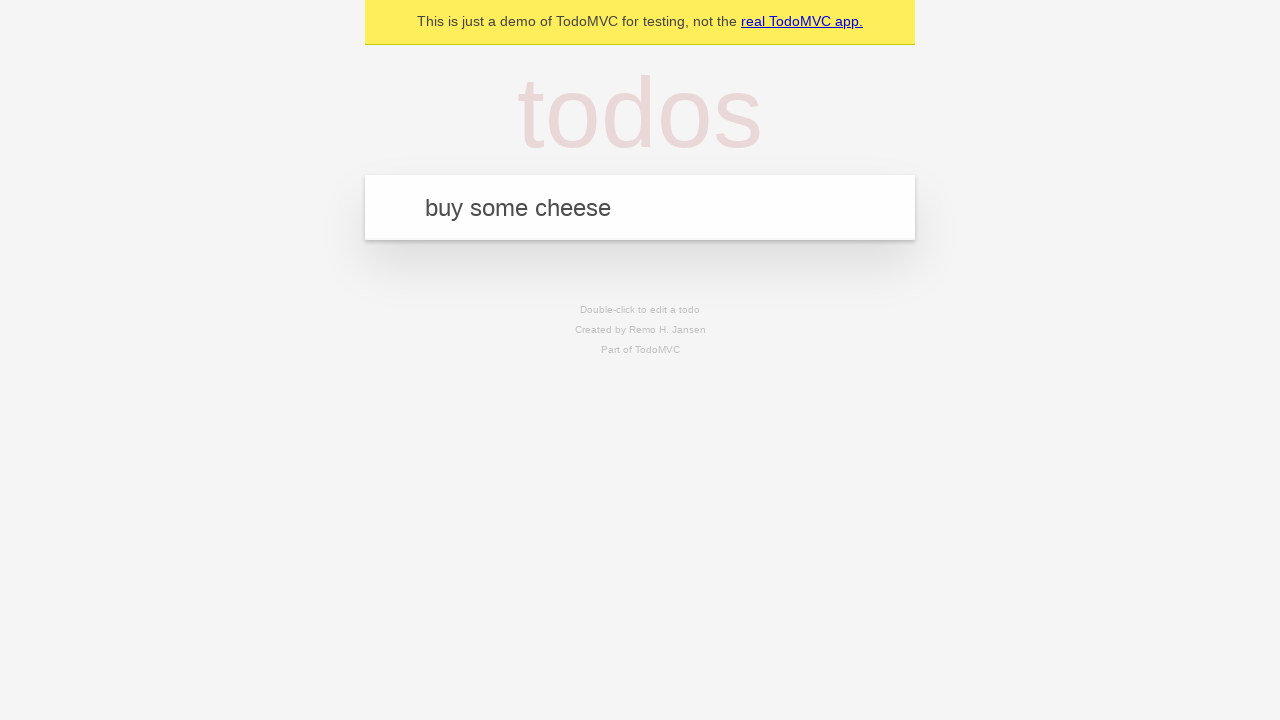

Pressed Enter to create first todo on internal:attr=[placeholder="What needs to be done?"i]
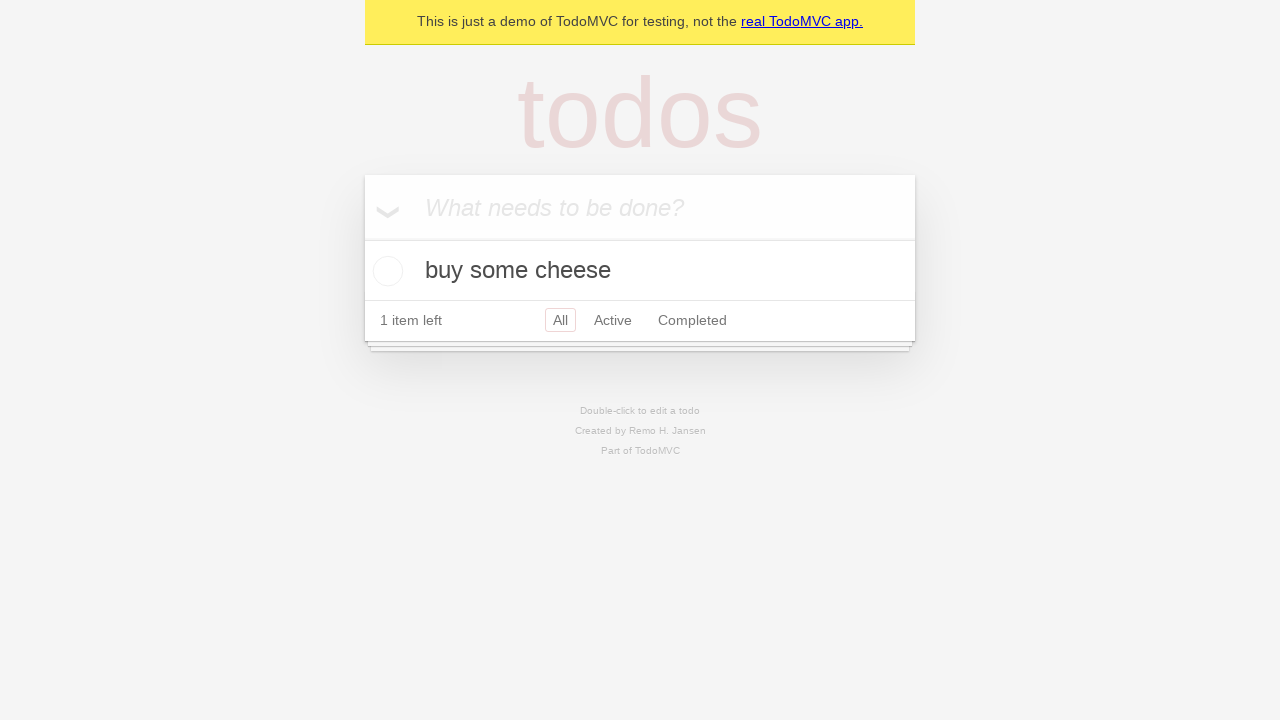

Filled todo input with 'feed the cat' on internal:attr=[placeholder="What needs to be done?"i]
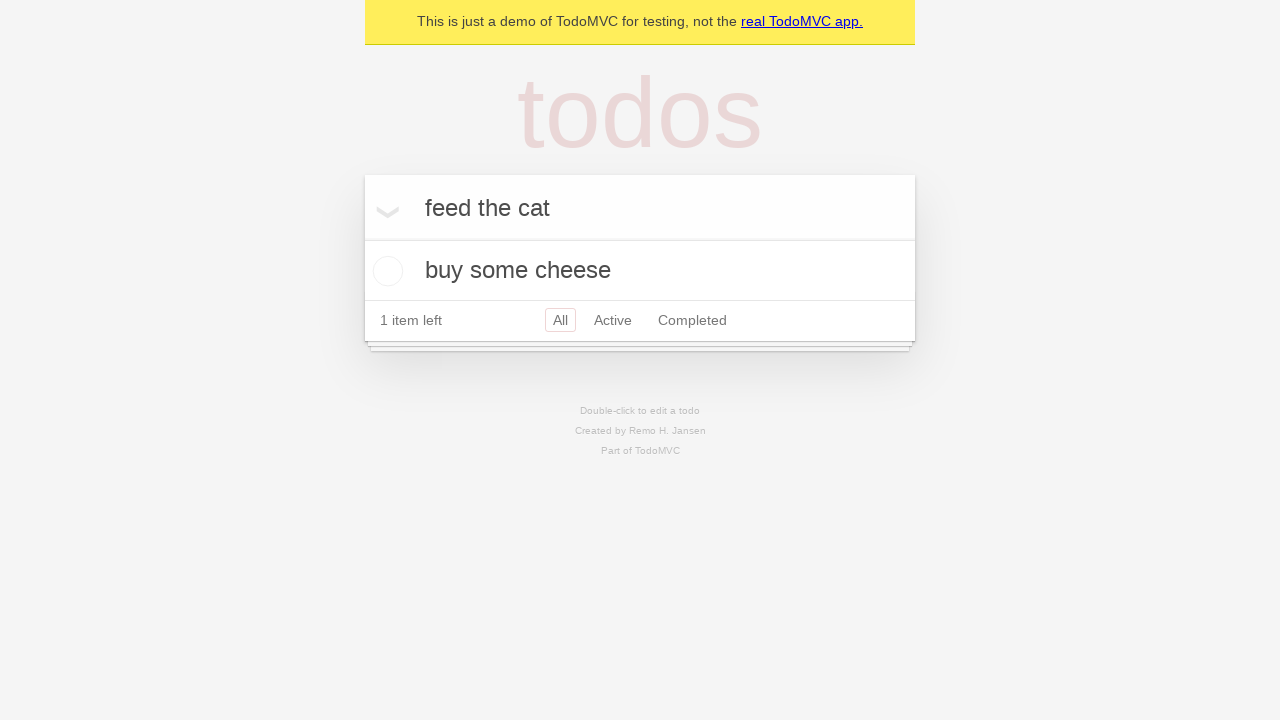

Pressed Enter to create second todo on internal:attr=[placeholder="What needs to be done?"i]
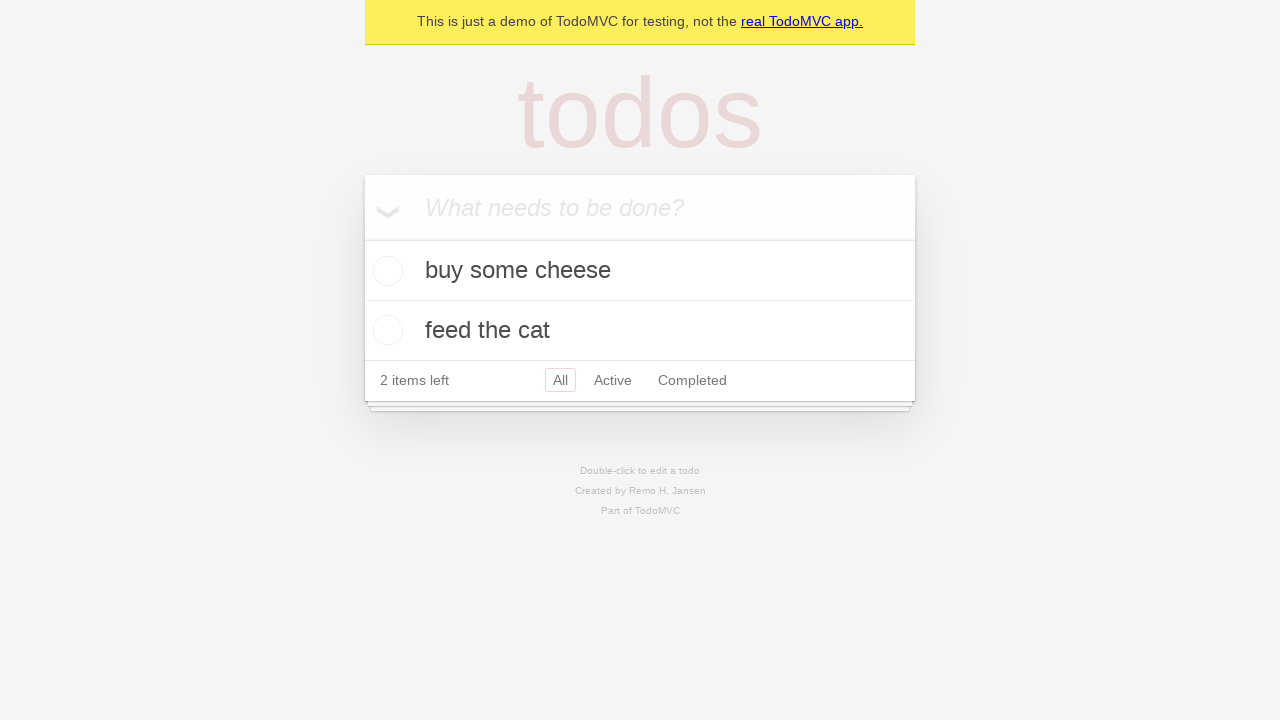

Filled todo input with 'book a doctors appointment' on internal:attr=[placeholder="What needs to be done?"i]
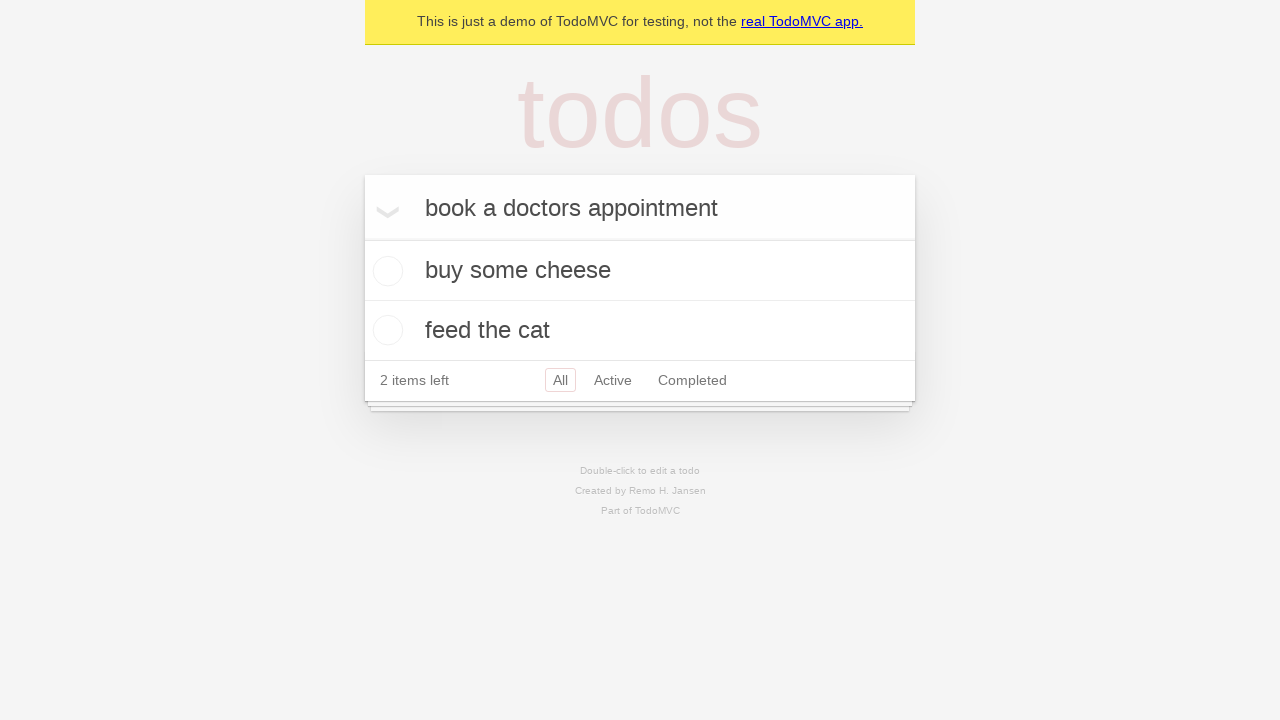

Pressed Enter to create third todo on internal:attr=[placeholder="What needs to be done?"i]
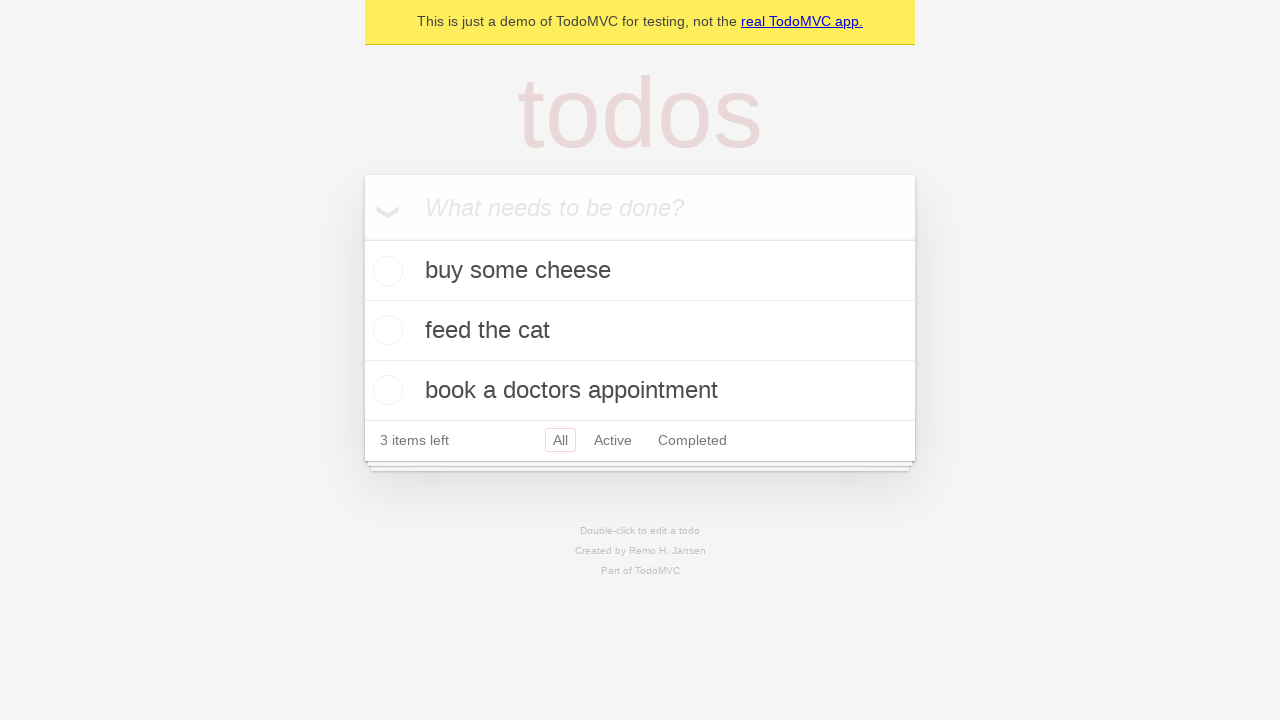

Waited for third todo to be created
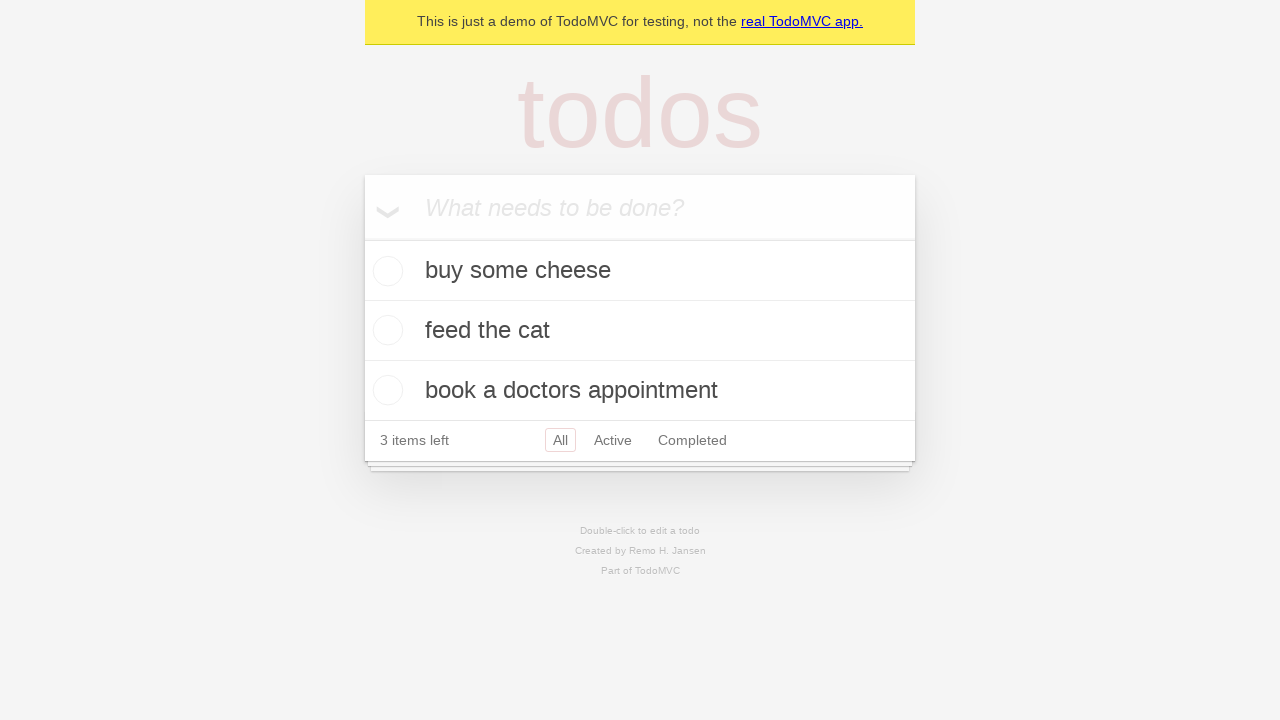

Checked the second todo item to mark it as completed at (385, 330) on internal:testid=[data-testid="todo-item"s] >> nth=1 >> internal:role=checkbox
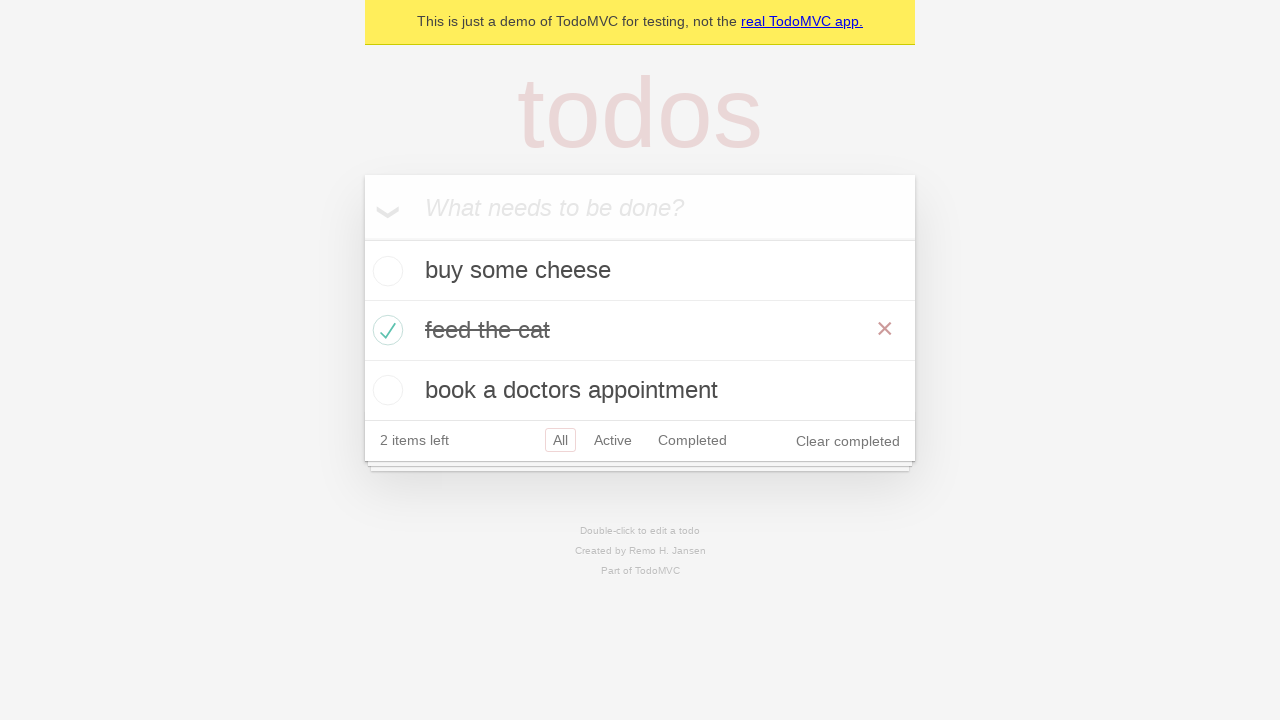

Clicked 'Clear completed' button to remove completed items at (848, 441) on internal:role=button[name="Clear completed"i]
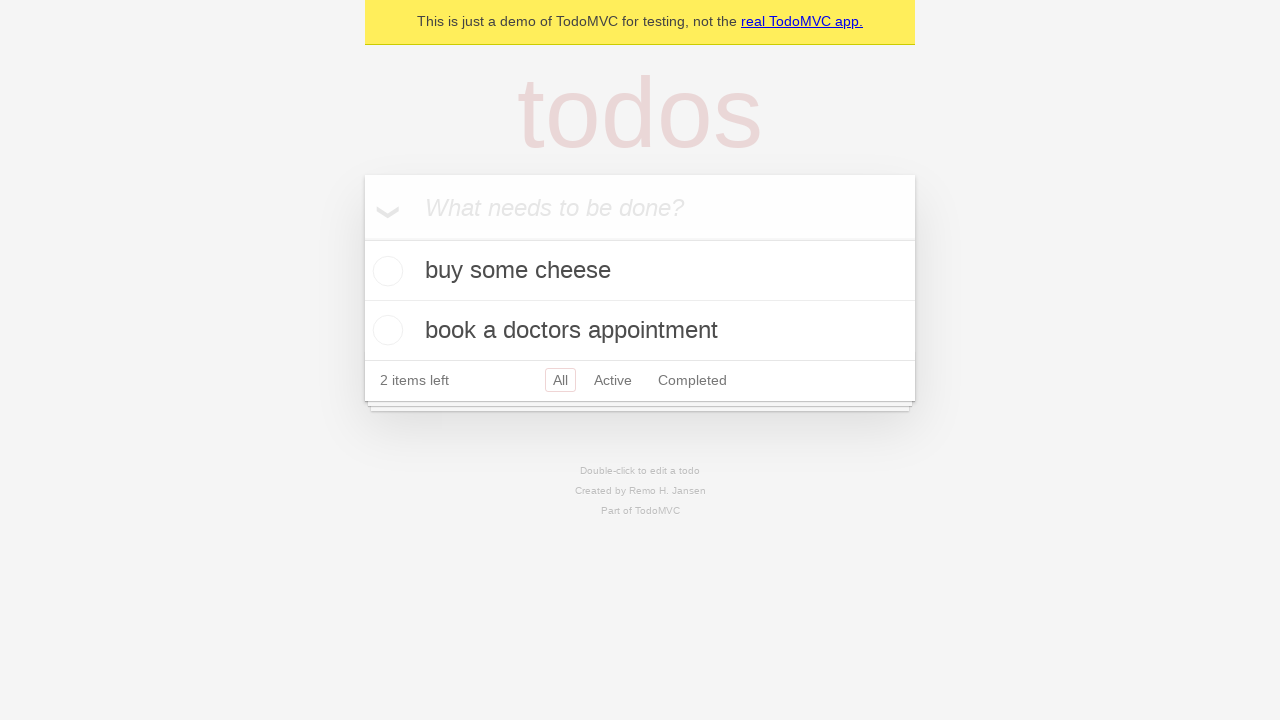

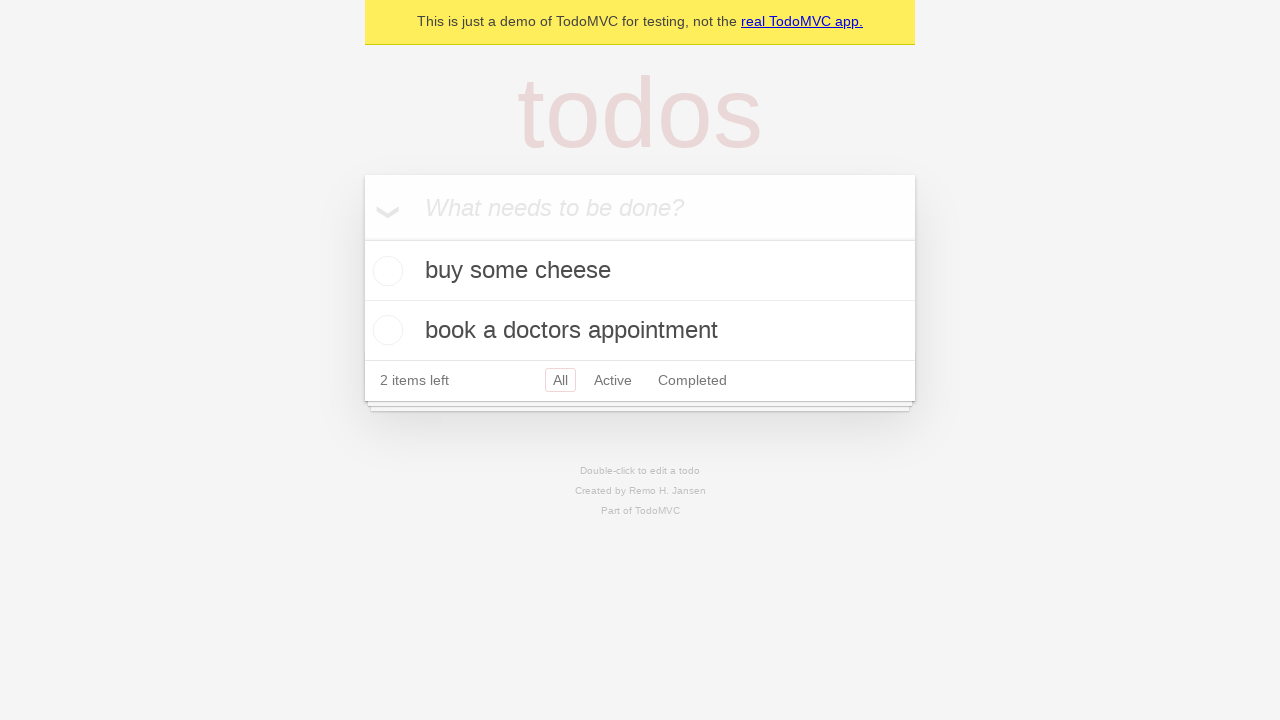